Tests filtering to display active items and using browser back button to navigate between filter views

Starting URL: https://demo.playwright.dev/todomvc

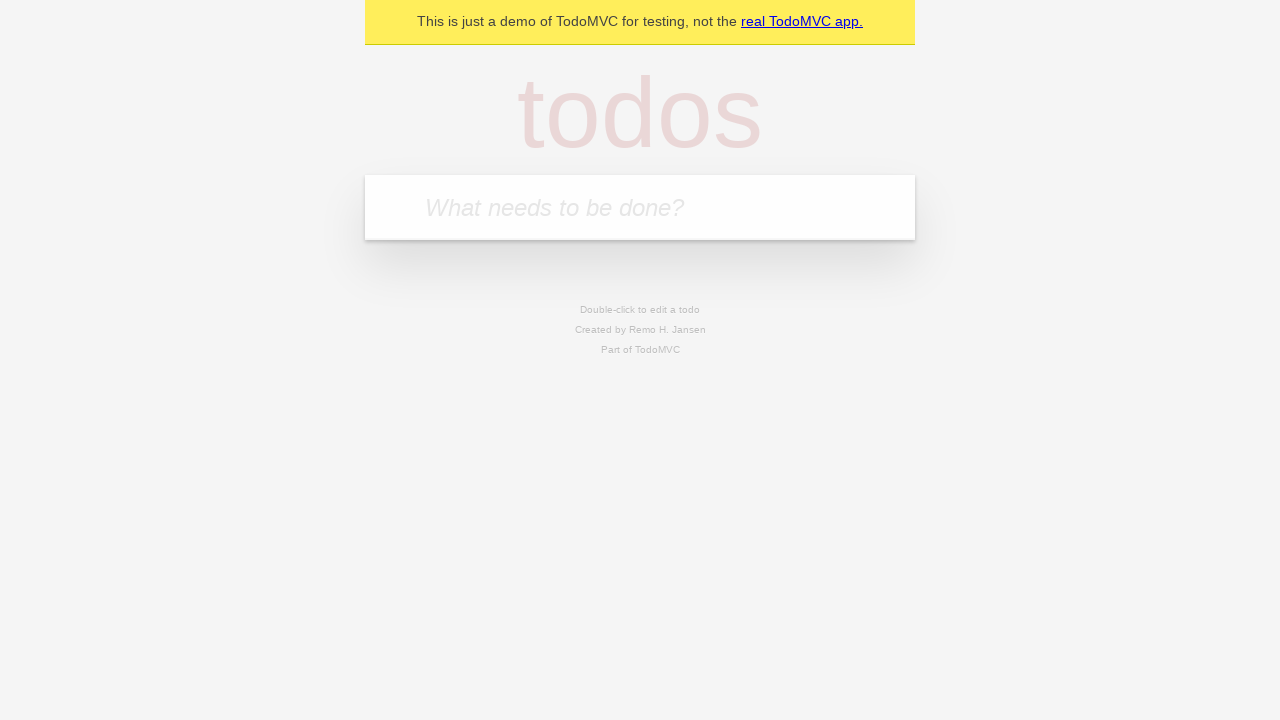

Filled todo input with 'buy some cheese' on internal:attr=[placeholder="What needs to be done?"i]
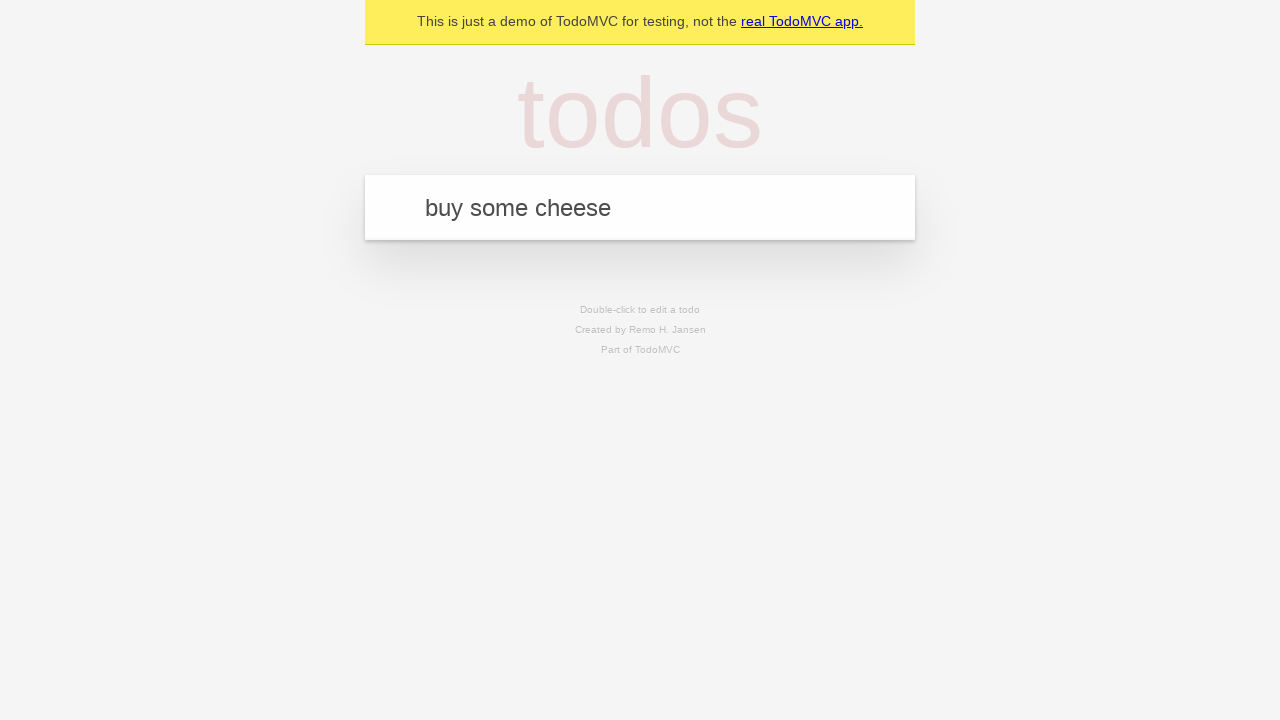

Pressed Enter to add first todo on internal:attr=[placeholder="What needs to be done?"i]
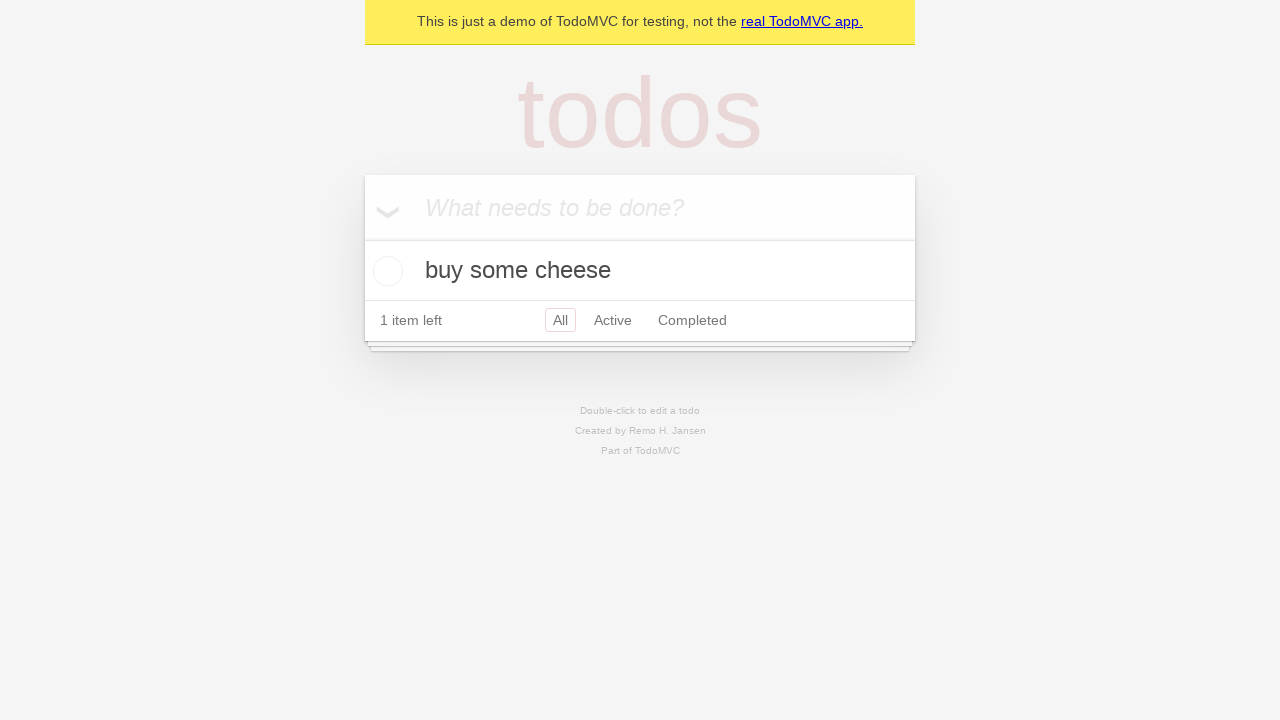

Filled todo input with 'feed the cat' on internal:attr=[placeholder="What needs to be done?"i]
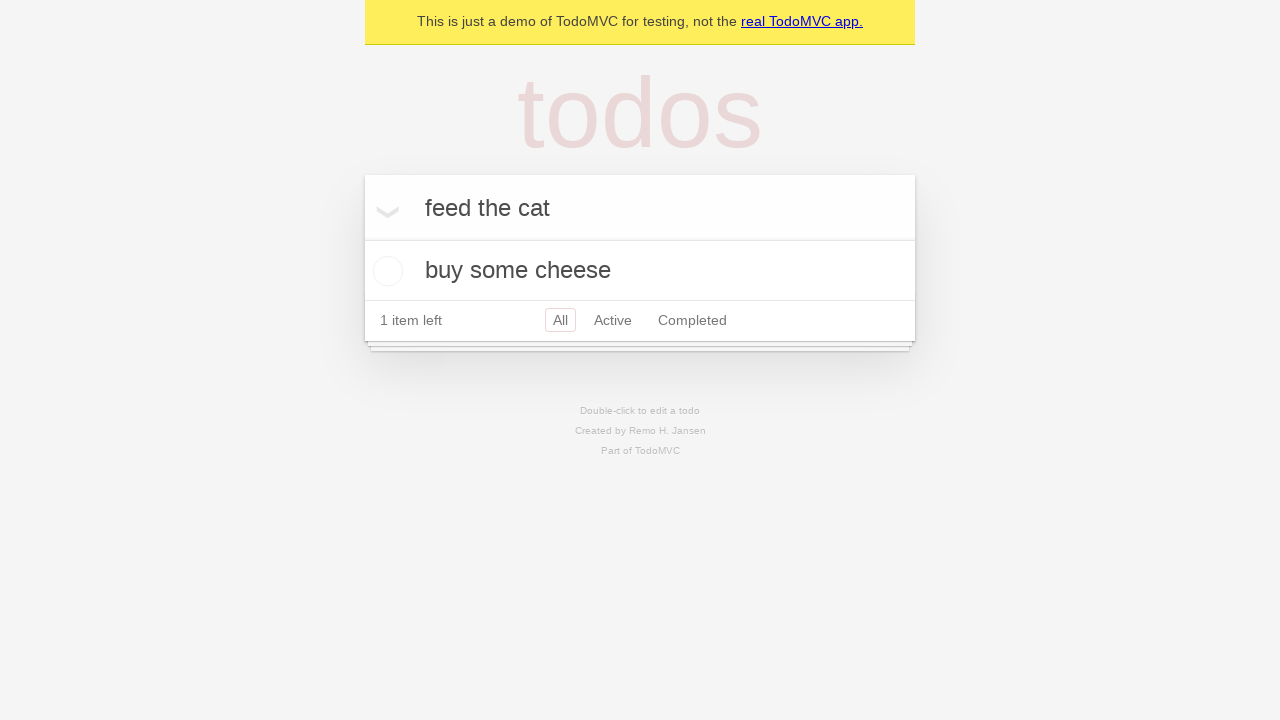

Pressed Enter to add second todo on internal:attr=[placeholder="What needs to be done?"i]
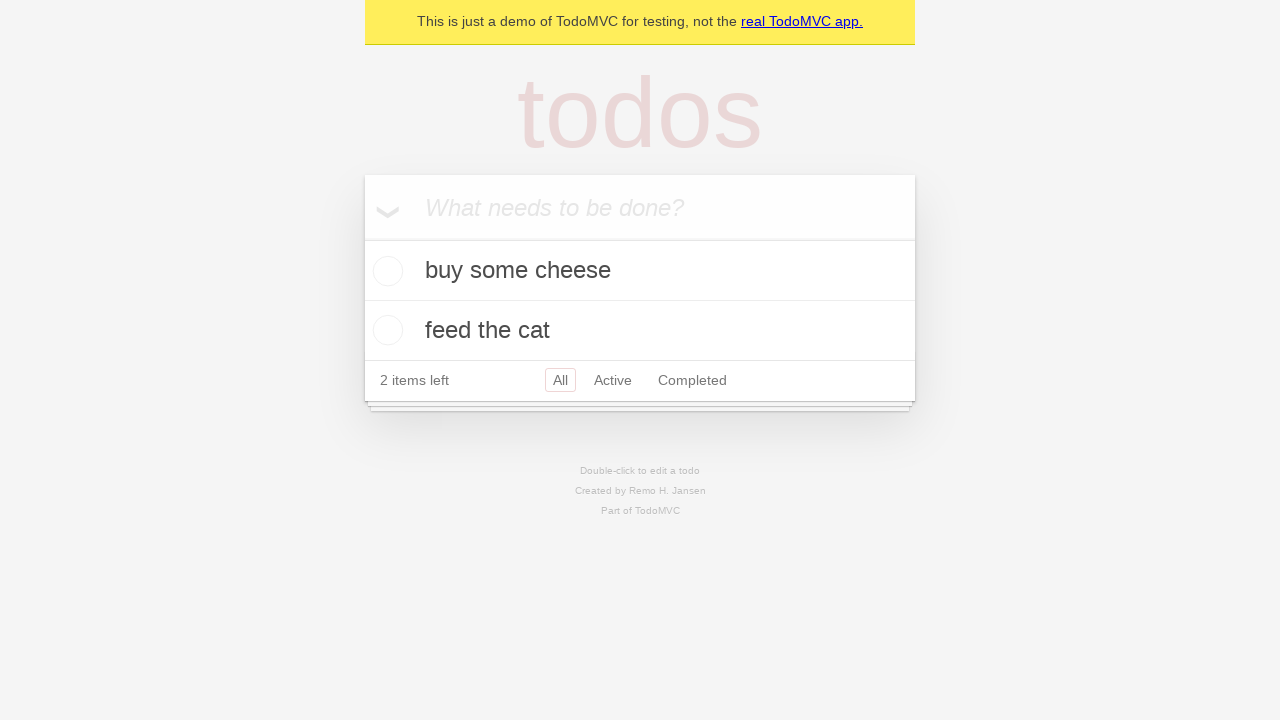

Filled todo input with 'book a doctors appointment' on internal:attr=[placeholder="What needs to be done?"i]
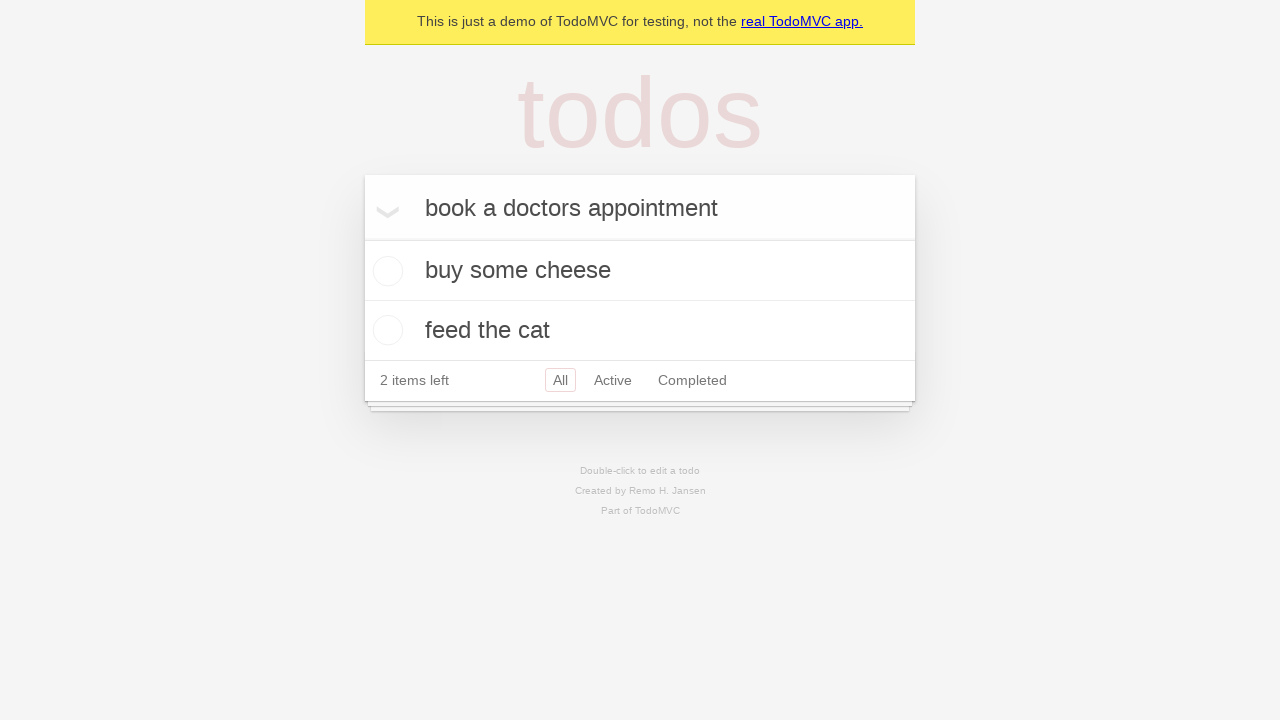

Pressed Enter to add third todo on internal:attr=[placeholder="What needs to be done?"i]
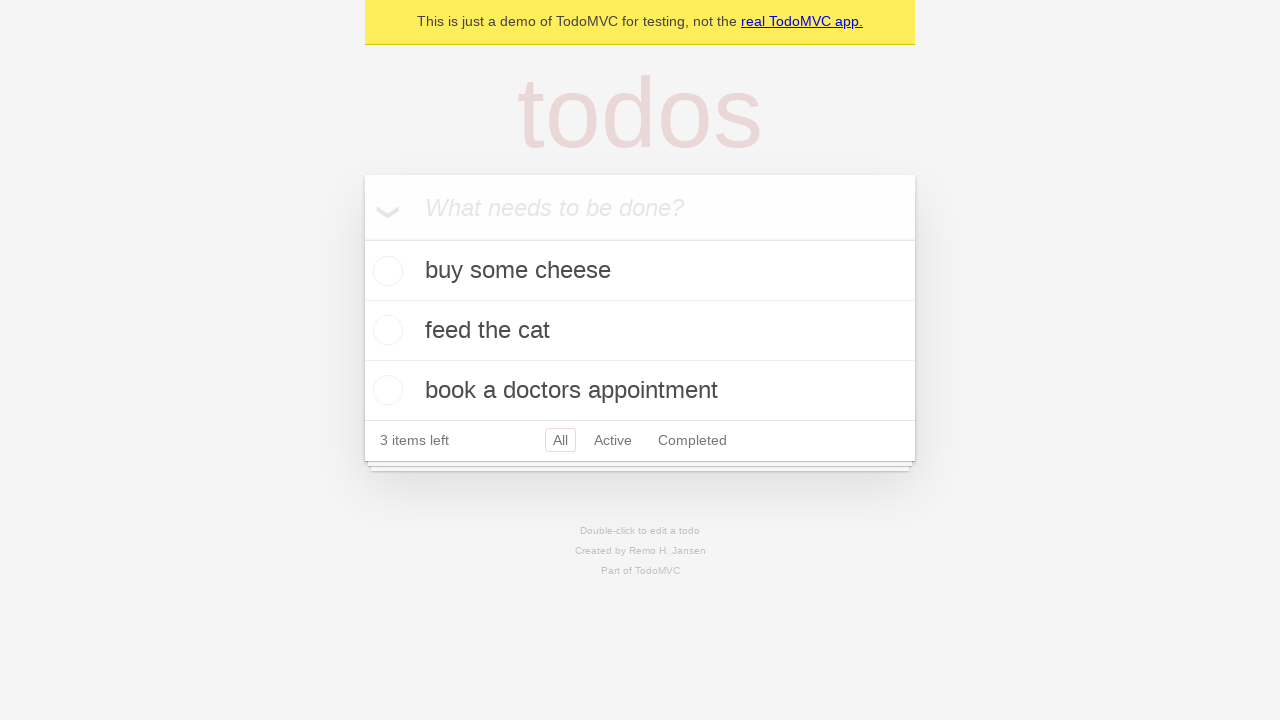

Marked second todo item as completed at (385, 330) on internal:testid=[data-testid="todo-item"s] >> nth=1 >> internal:role=checkbox
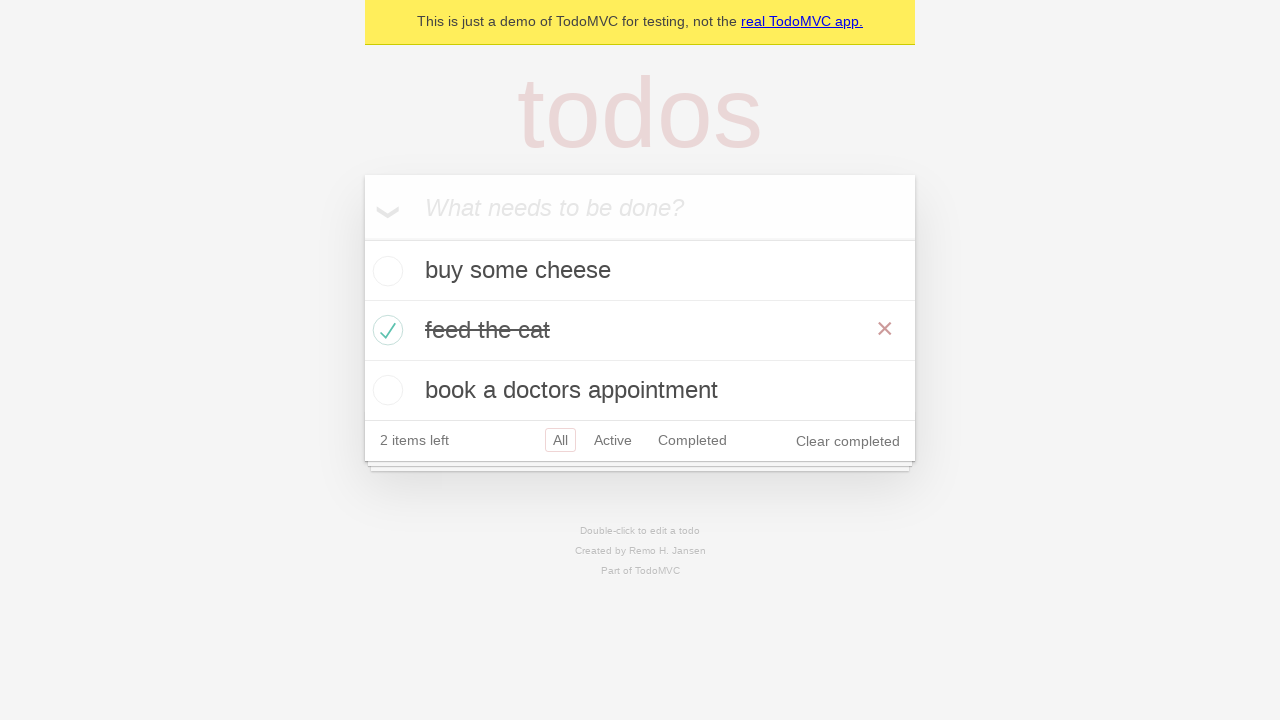

Clicked All filter to display all todos at (560, 440) on internal:role=link[name="All"i]
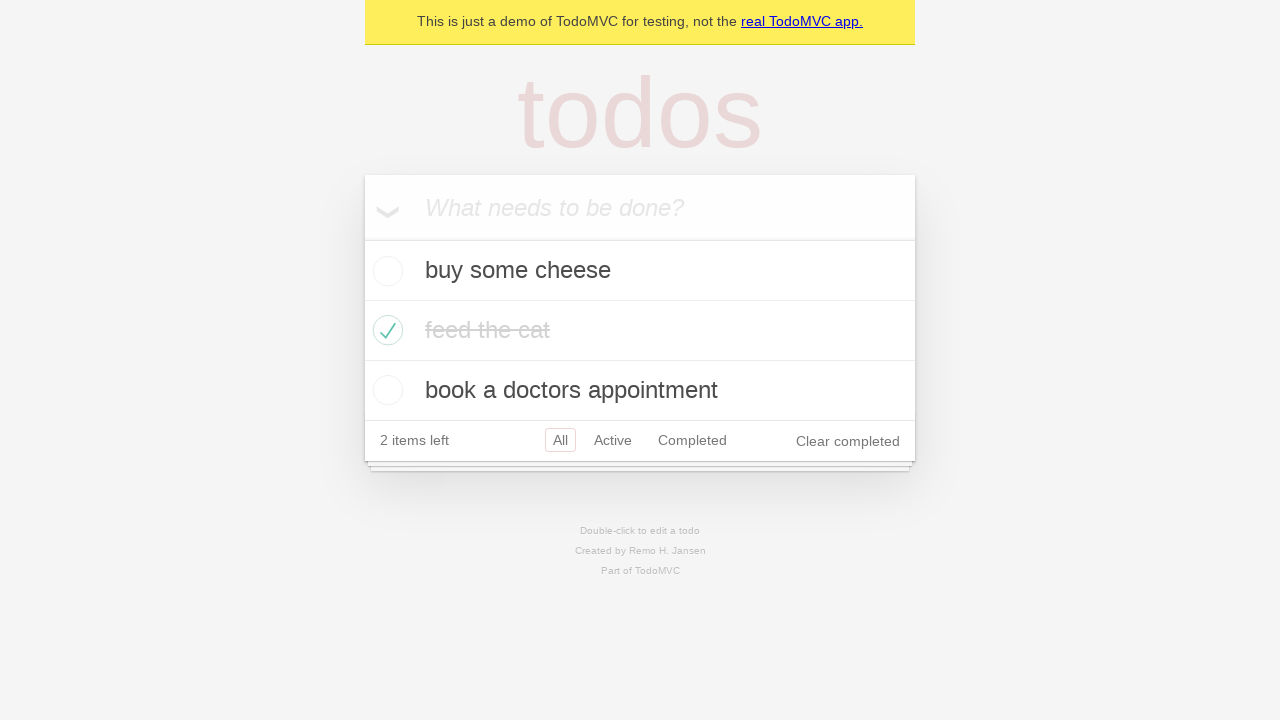

Clicked Active filter to display only active todos at (613, 440) on internal:role=link[name="Active"i]
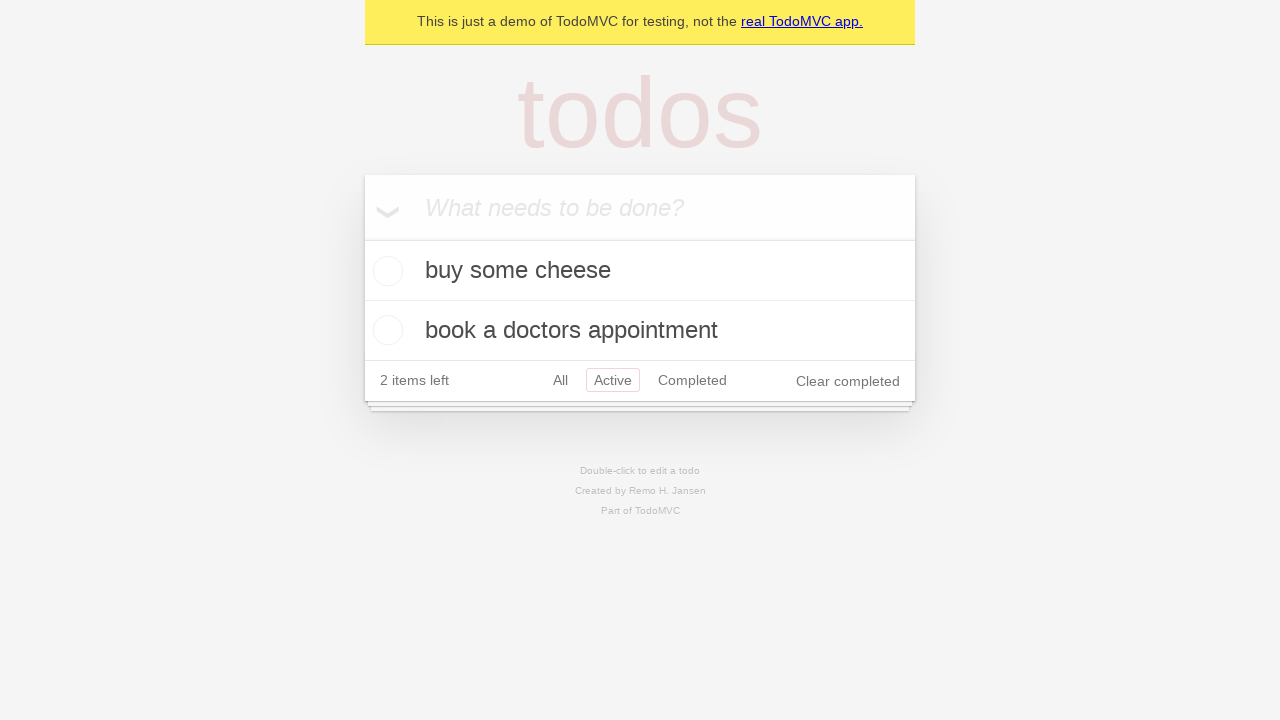

Clicked Completed filter to display only completed todos at (692, 380) on internal:role=link[name="Completed"i]
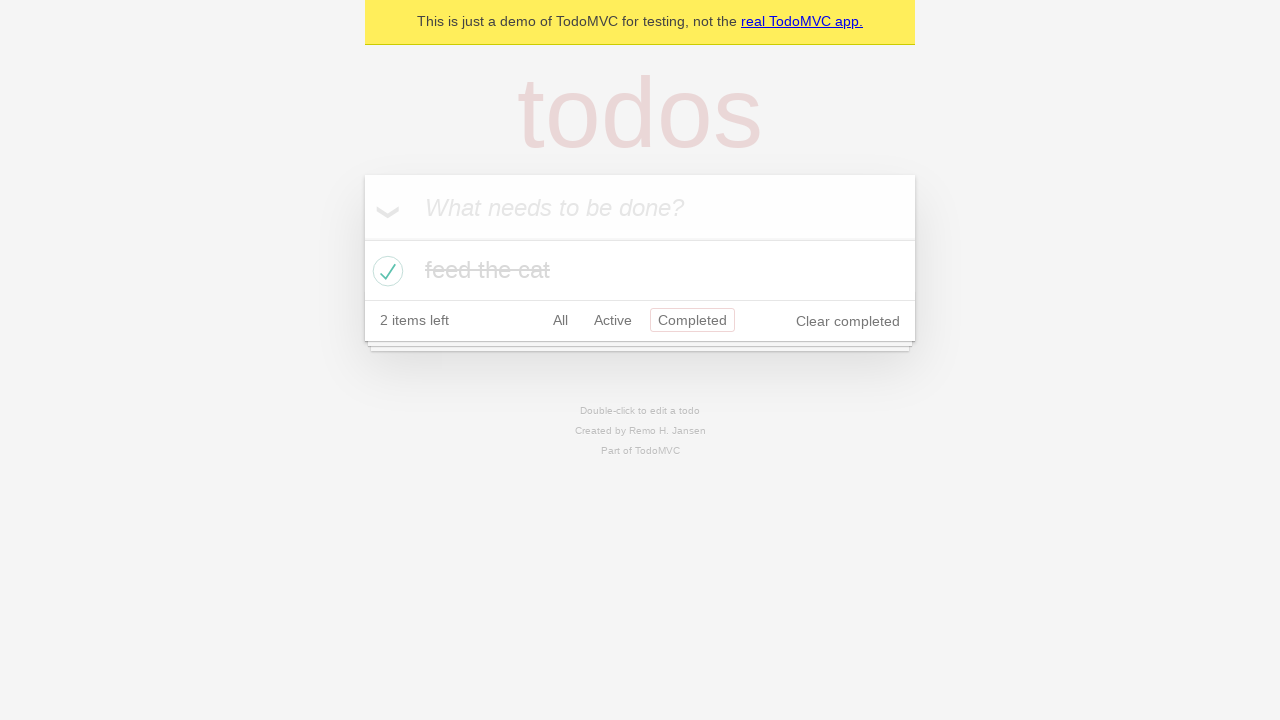

Navigated back to Active filter view
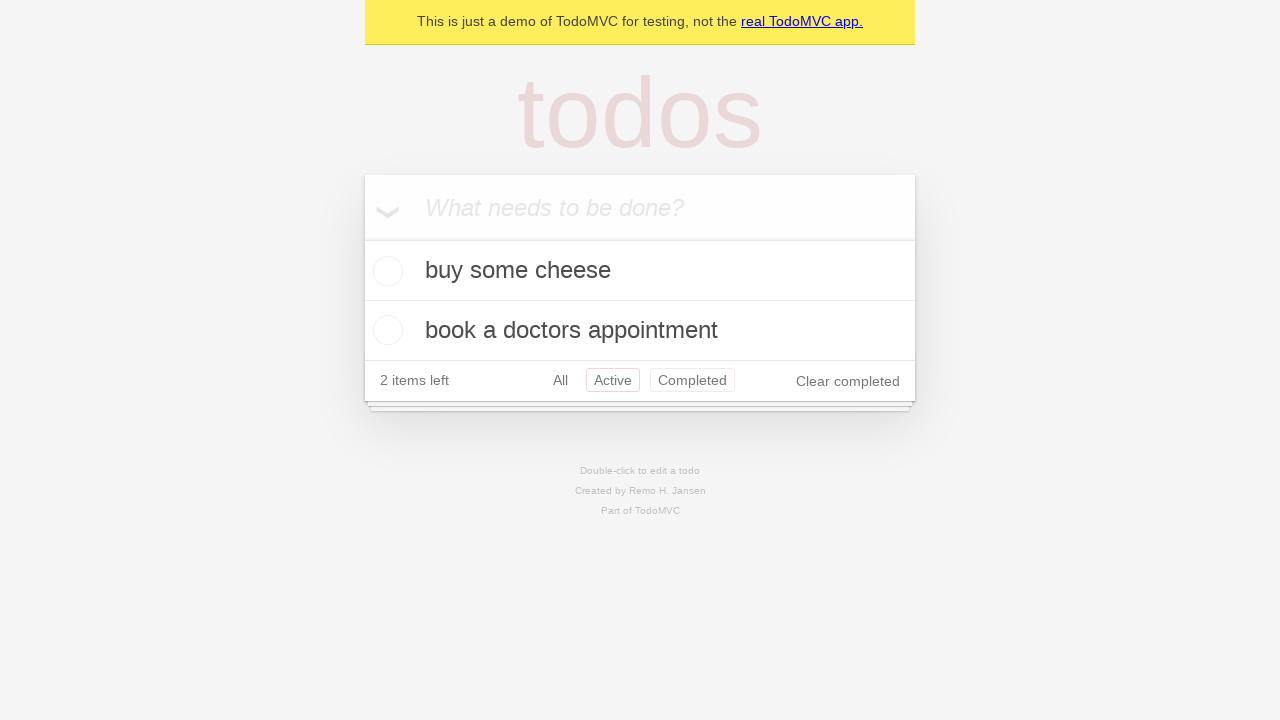

Navigated back to All filter view
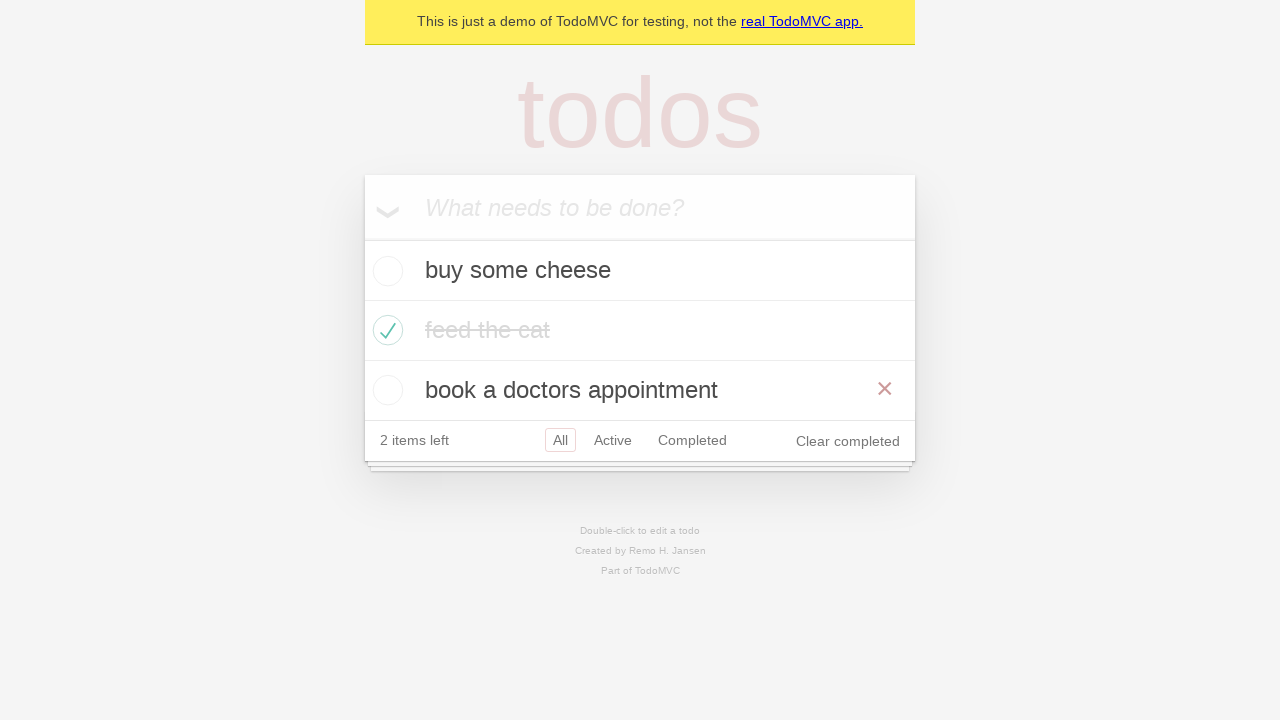

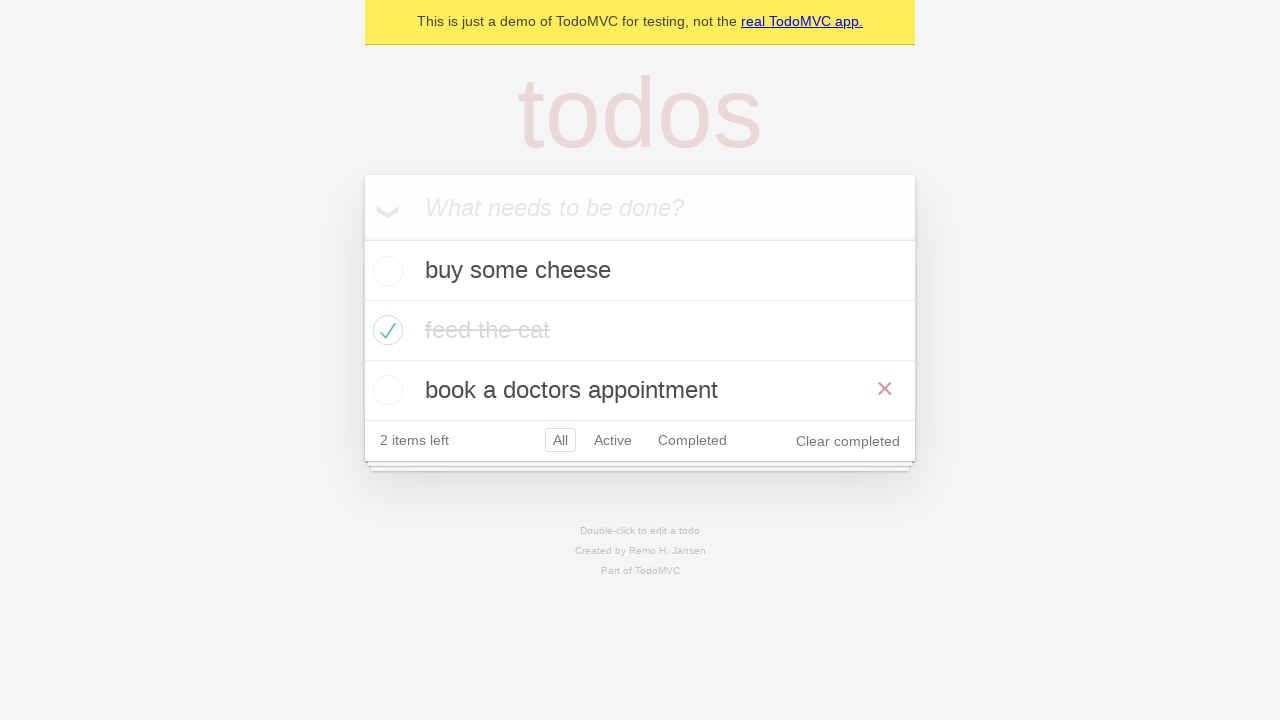